Tests interaction with radio buttons, double click and right click functionality on button elements

Starting URL: http://demoqa.com/radio-button

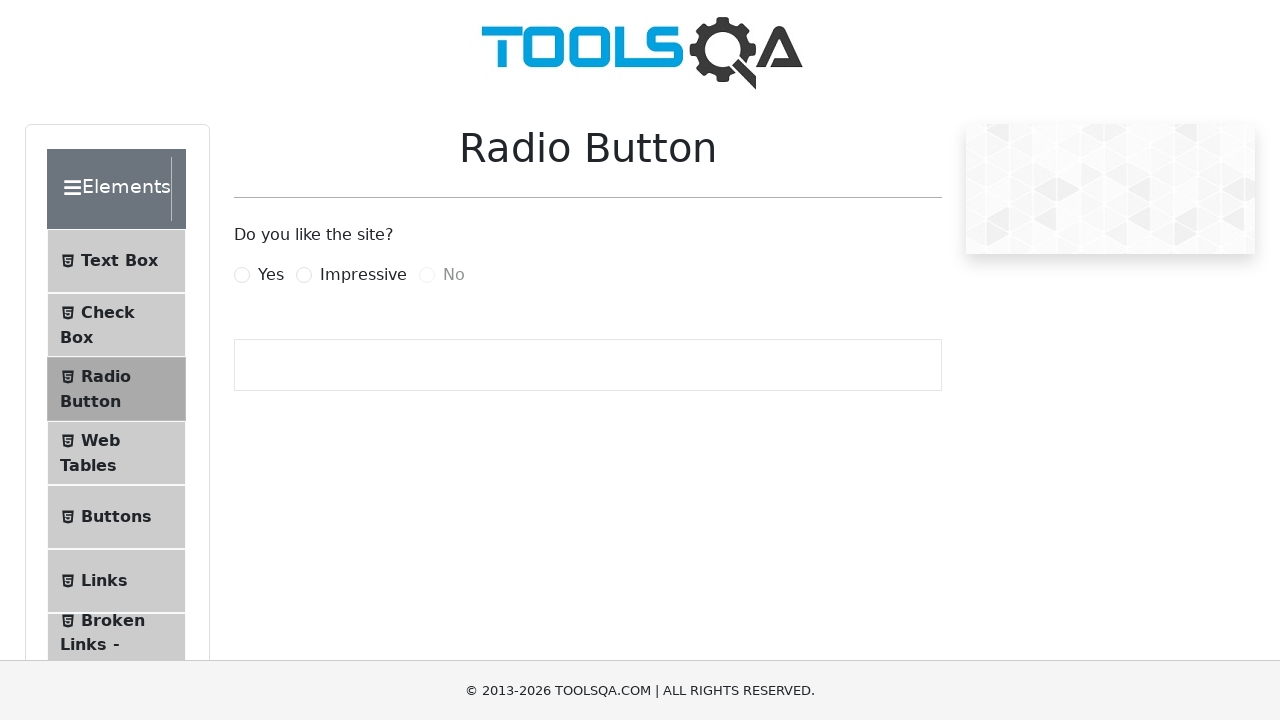

Clicked on the 'Yes' radio button label at (271, 275) on xpath=//input[@id='yesRadio']/following-sibling::label
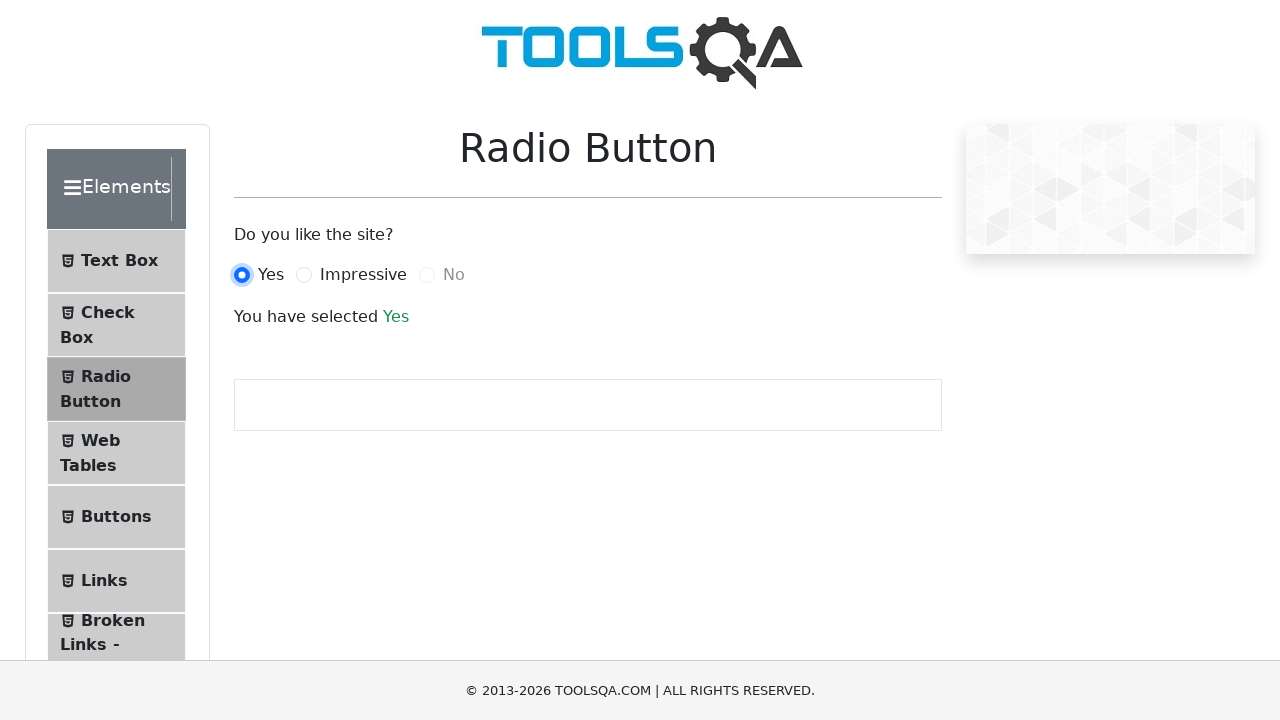

Navigated to buttons page
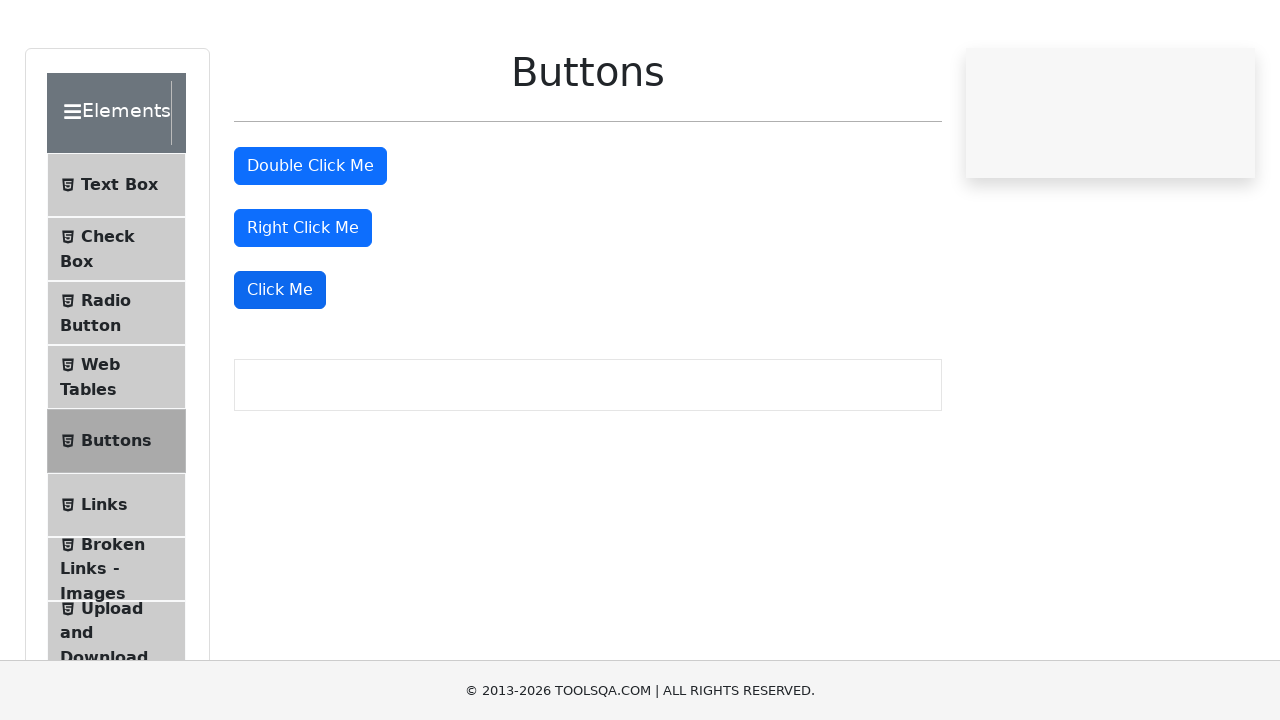

Double clicked on the double click button at (310, 242) on #doubleClickBtn
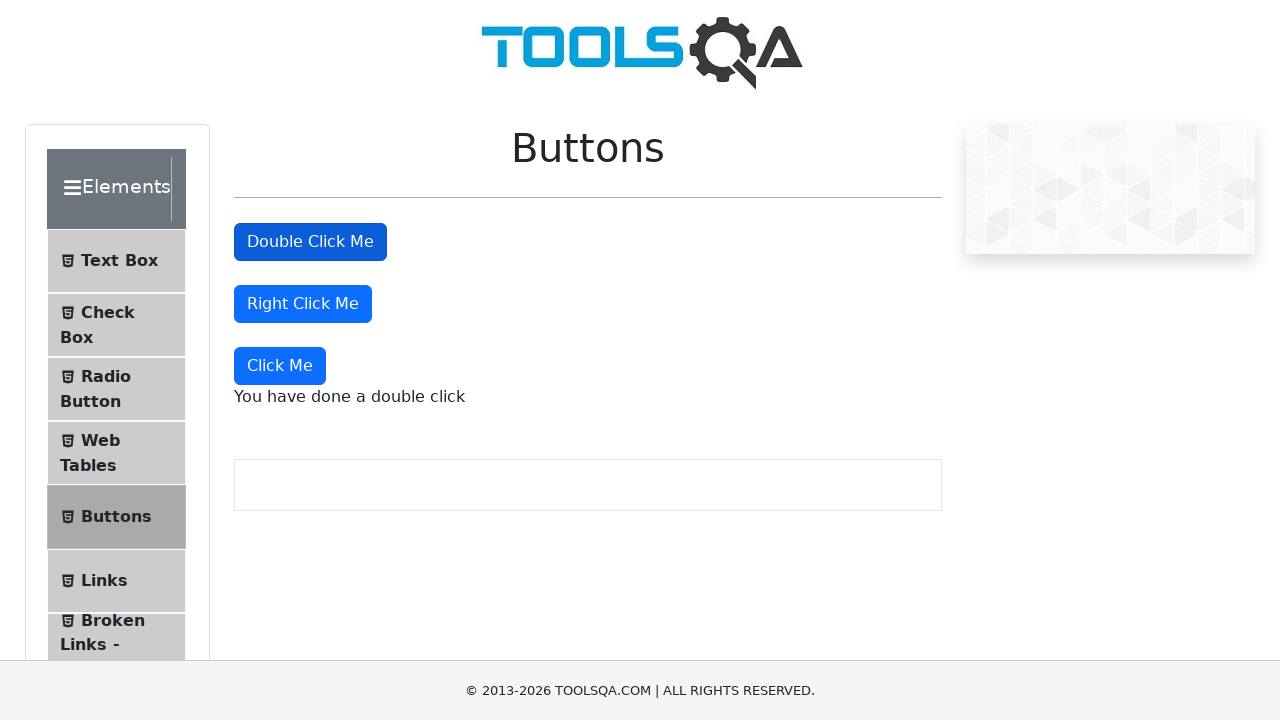

Right clicked on the right click button at (303, 304) on #rightClickBtn
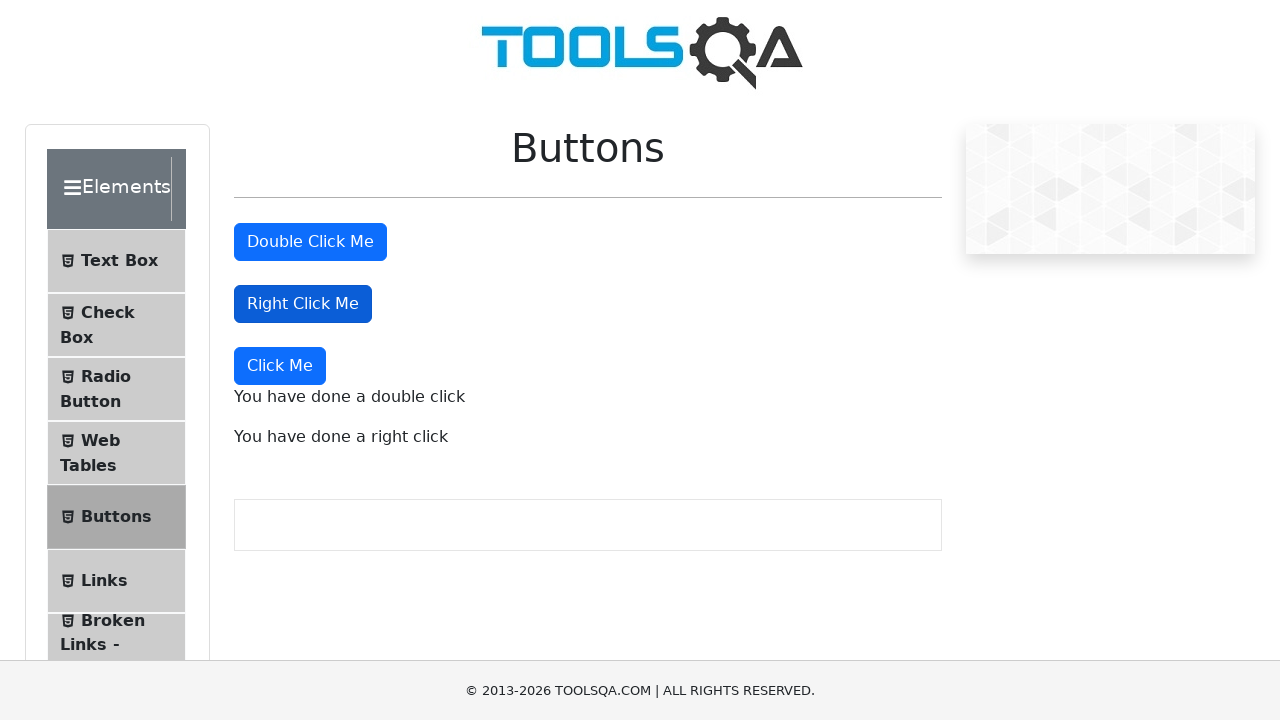

Clicked on the 'Click Me' button at (280, 366) on xpath=//button[.='Click Me']
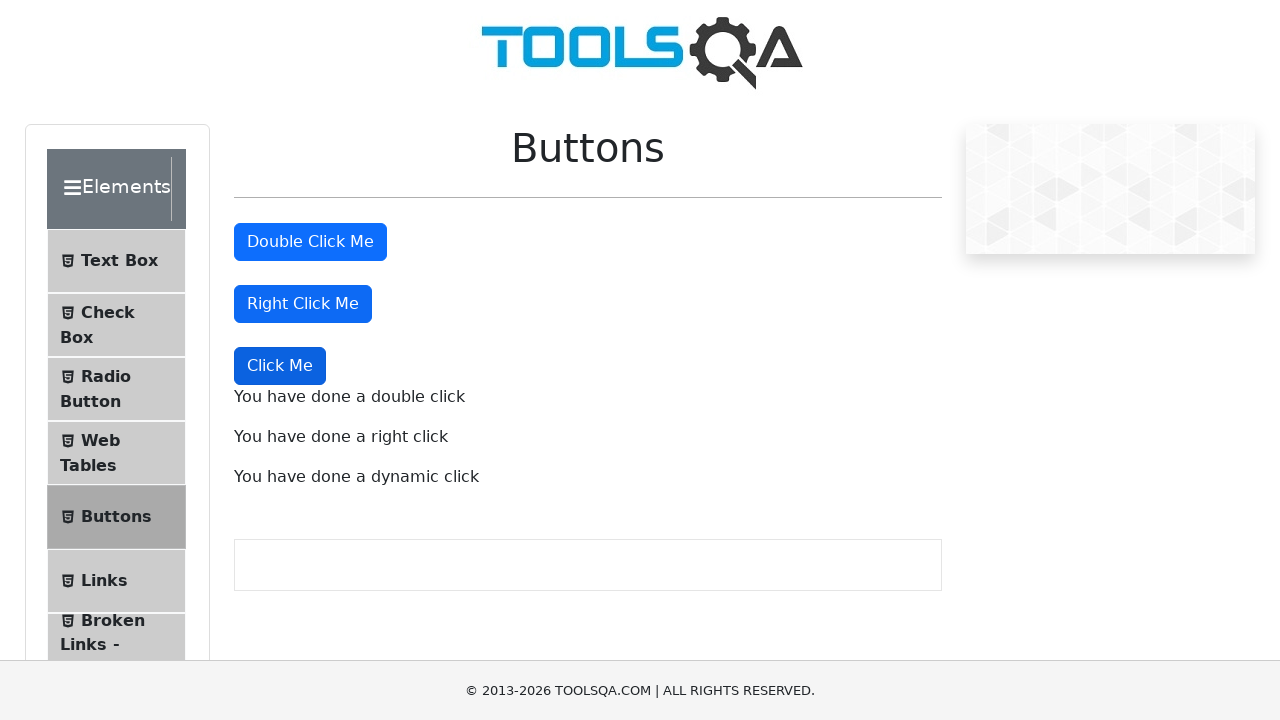

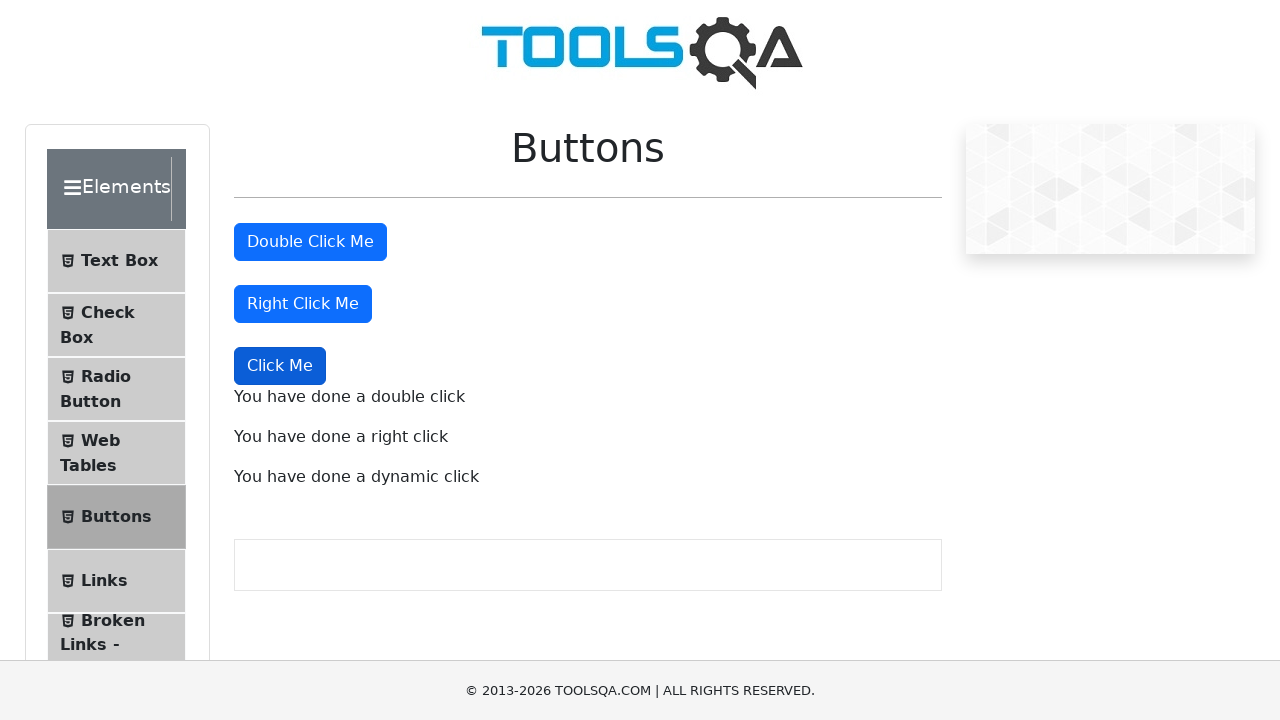